Tests completing a web form by filling in first name, last name, job title, selecting radio button and checkbox options, choosing from dropdown, and submitting the form

Starting URL: https://formy-project.herokuapp.com/

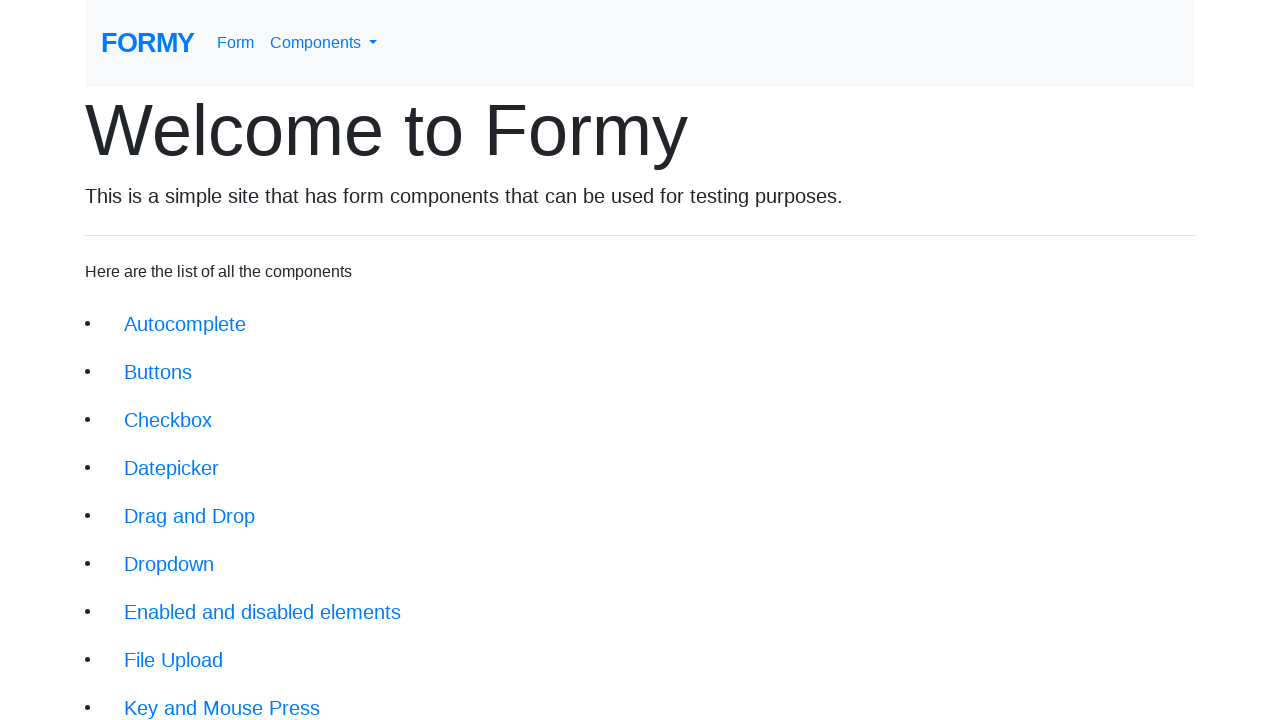

Clicked on the form link at (236, 43) on a[href='/form']
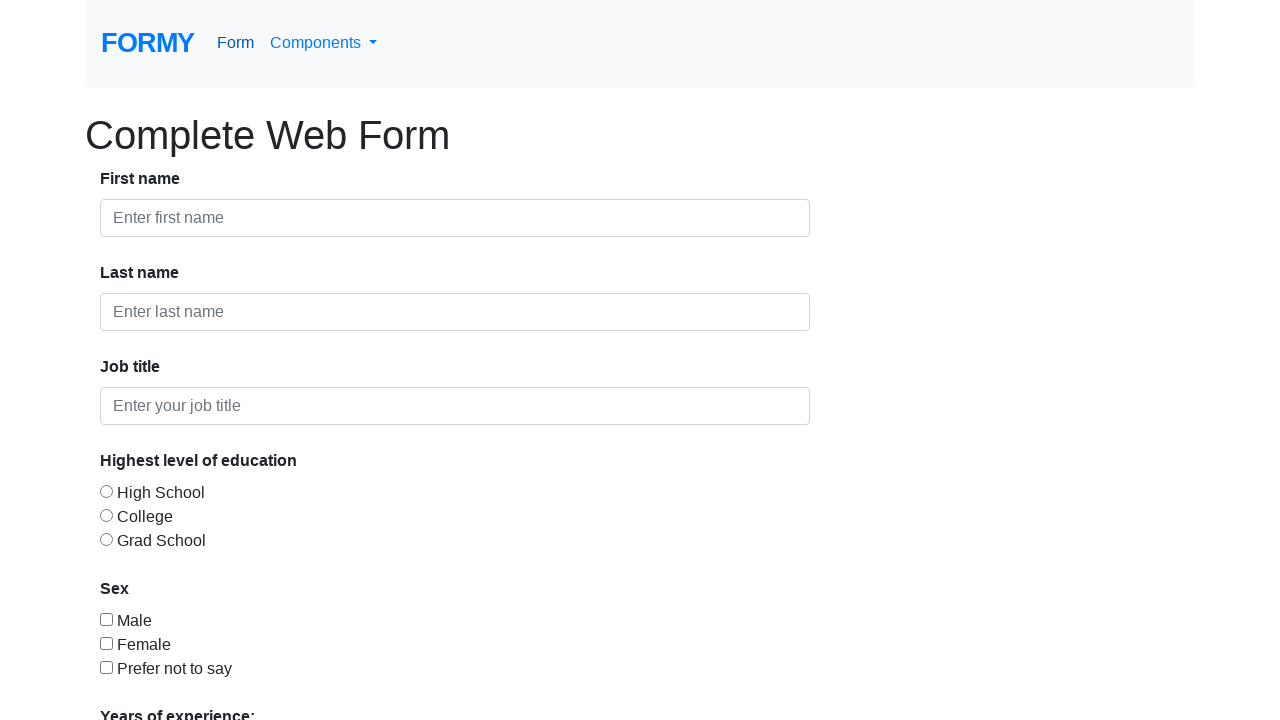

Filled in first name field with 'John' on #first-name
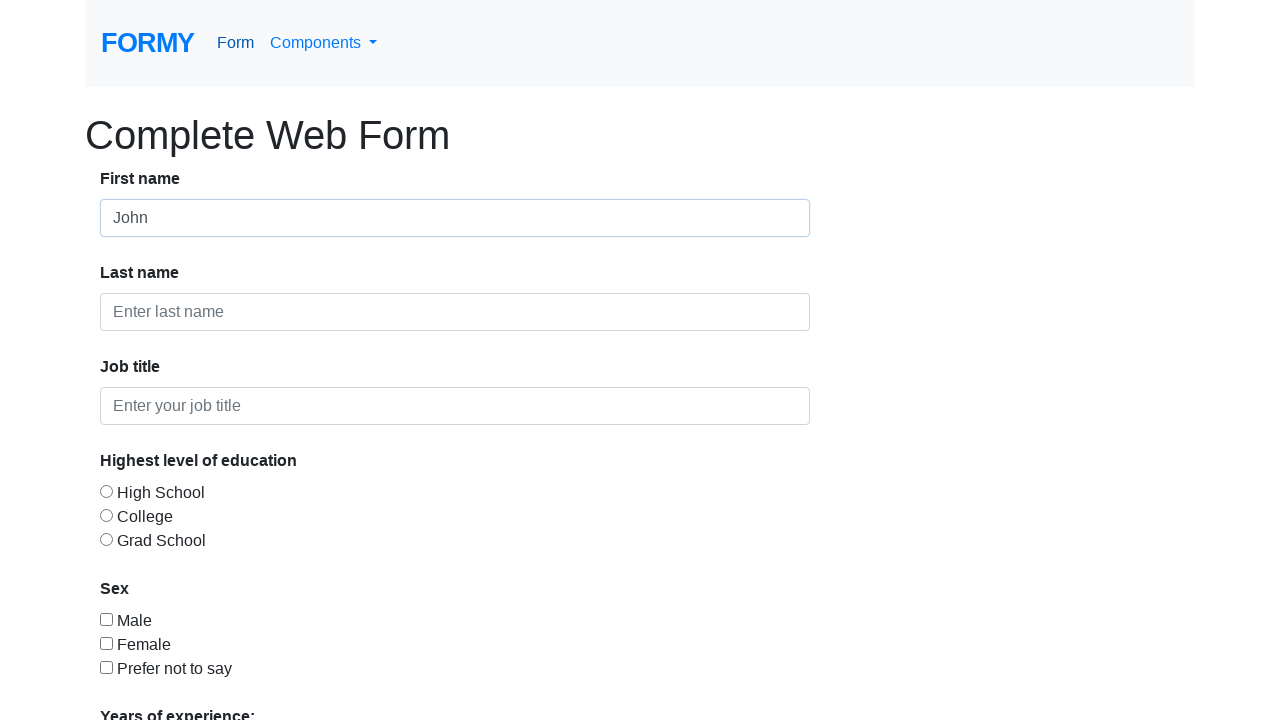

Filled in last name field with 'Doe' on #last-name
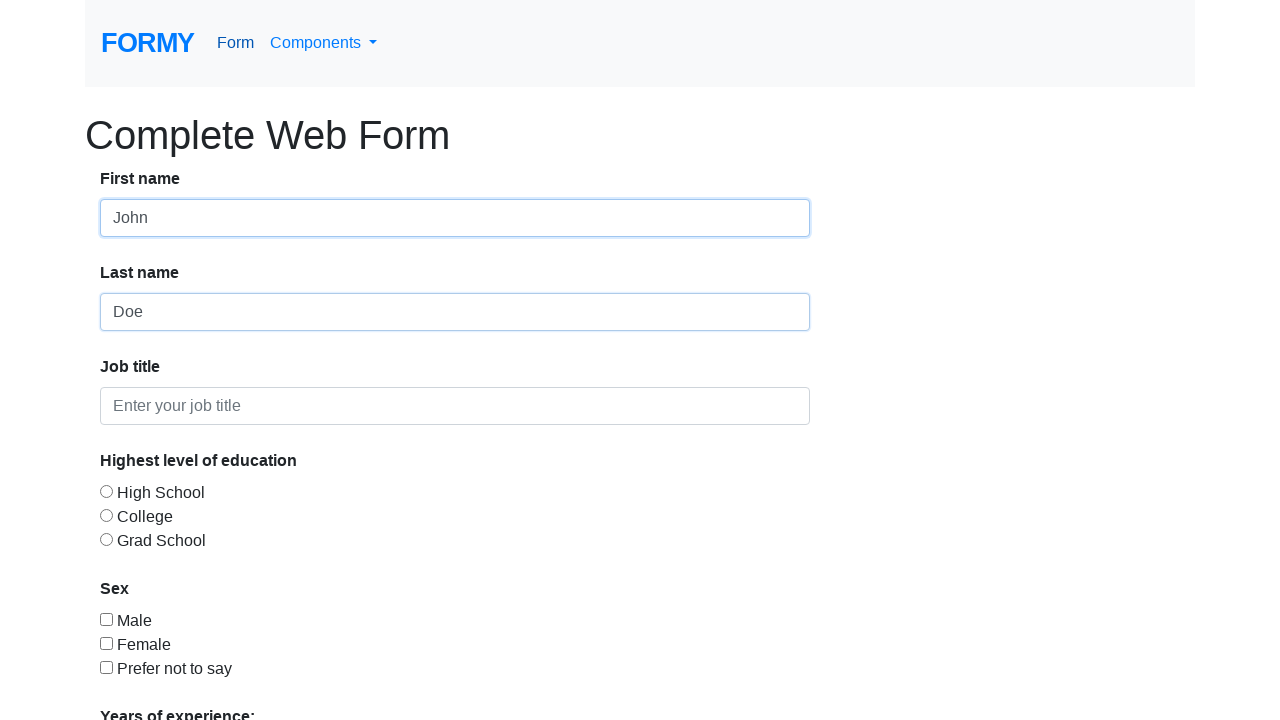

Filled in job title field with 'Unemployed' on #job-title
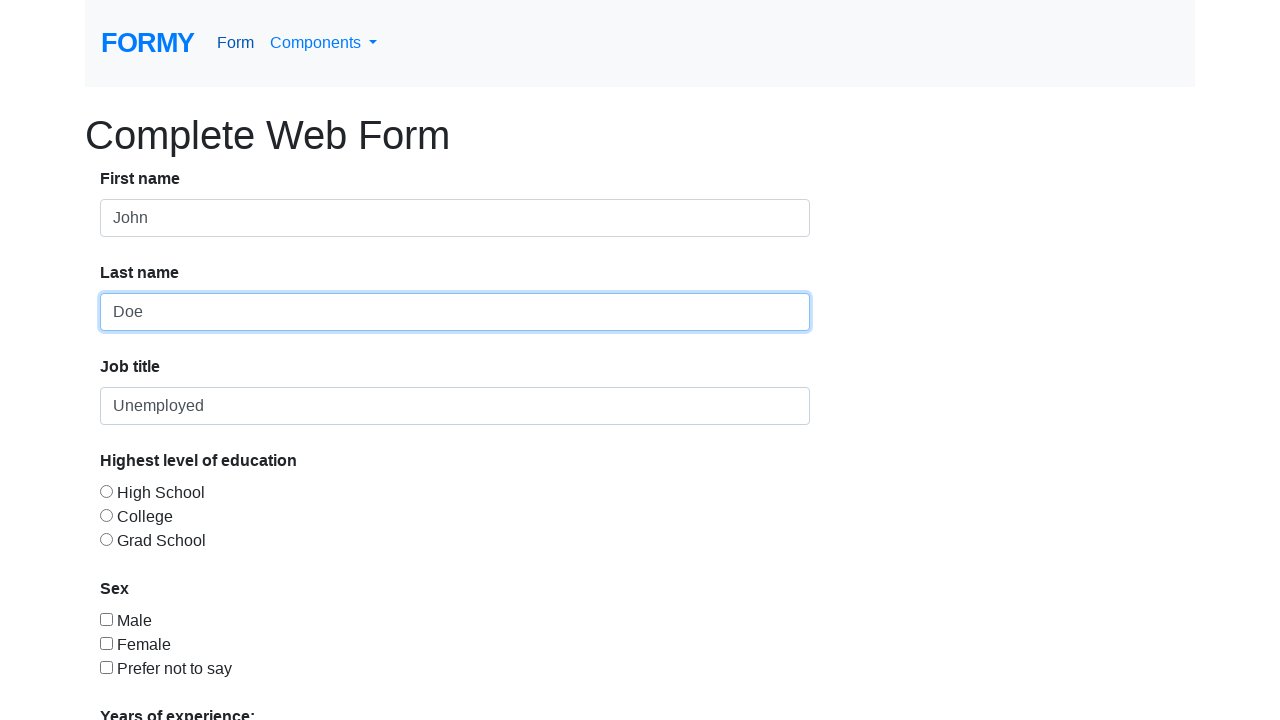

Selected radio button (College option) at (106, 539) on #radio-button-3
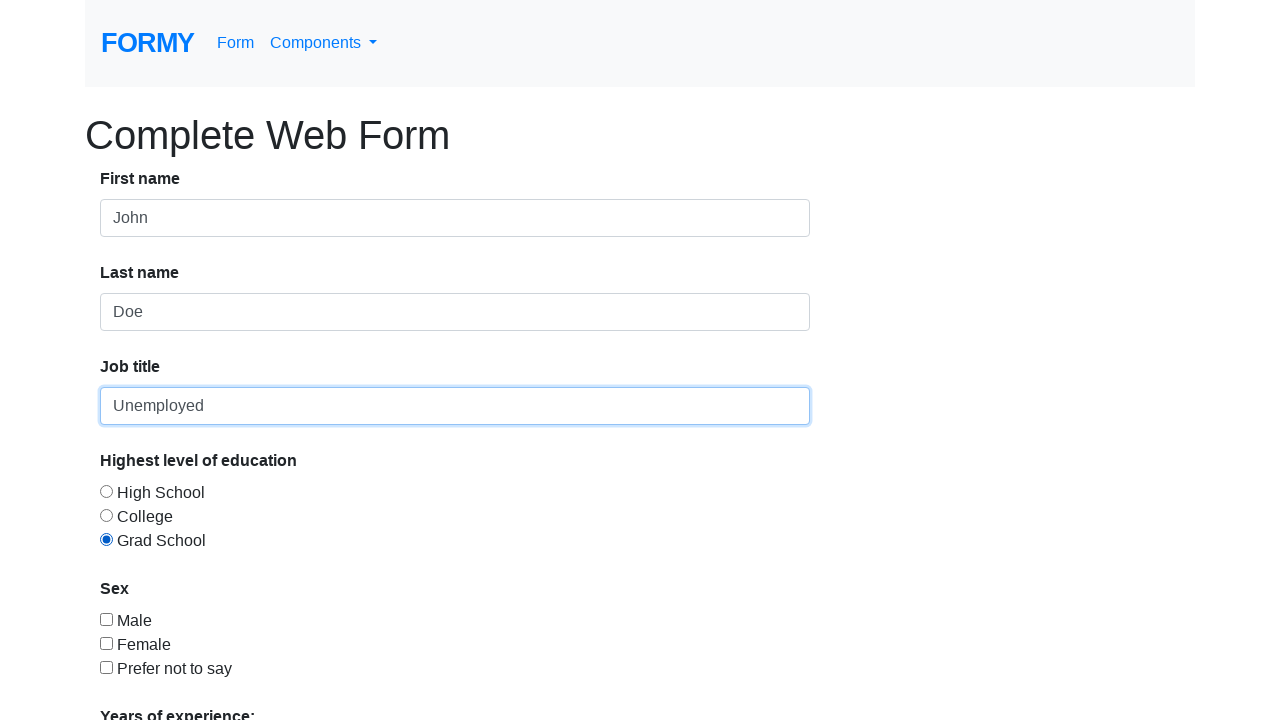

Clicked checkbox option at (106, 667) on #checkbox-3
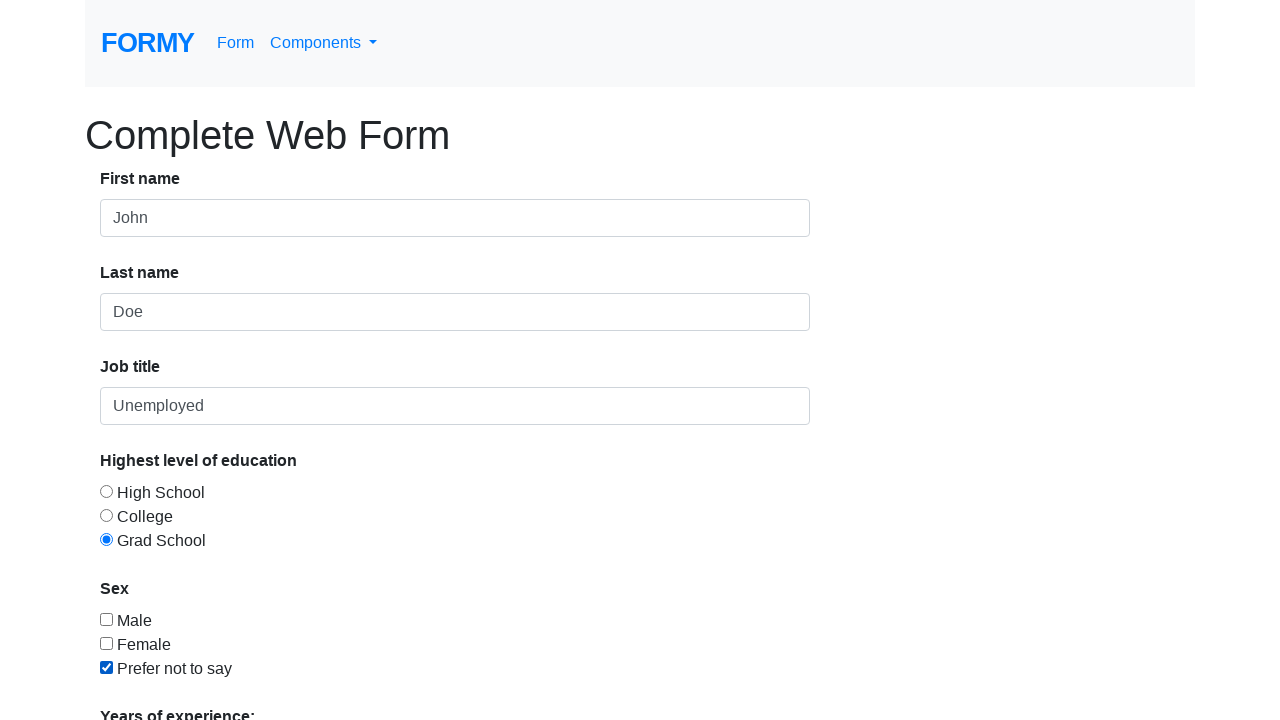

Selected option '1' from dropdown menu on #select-menu
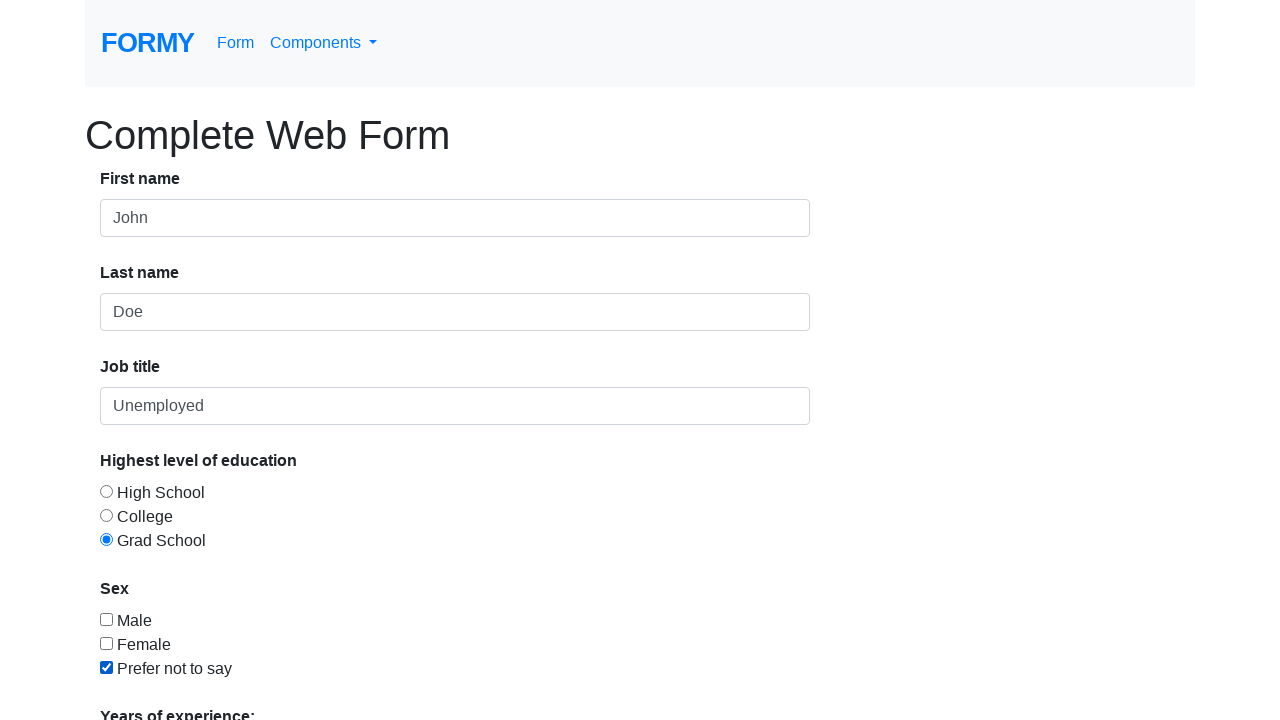

Clicked submit button to submit the form at (148, 680) on a[href='/thanks']
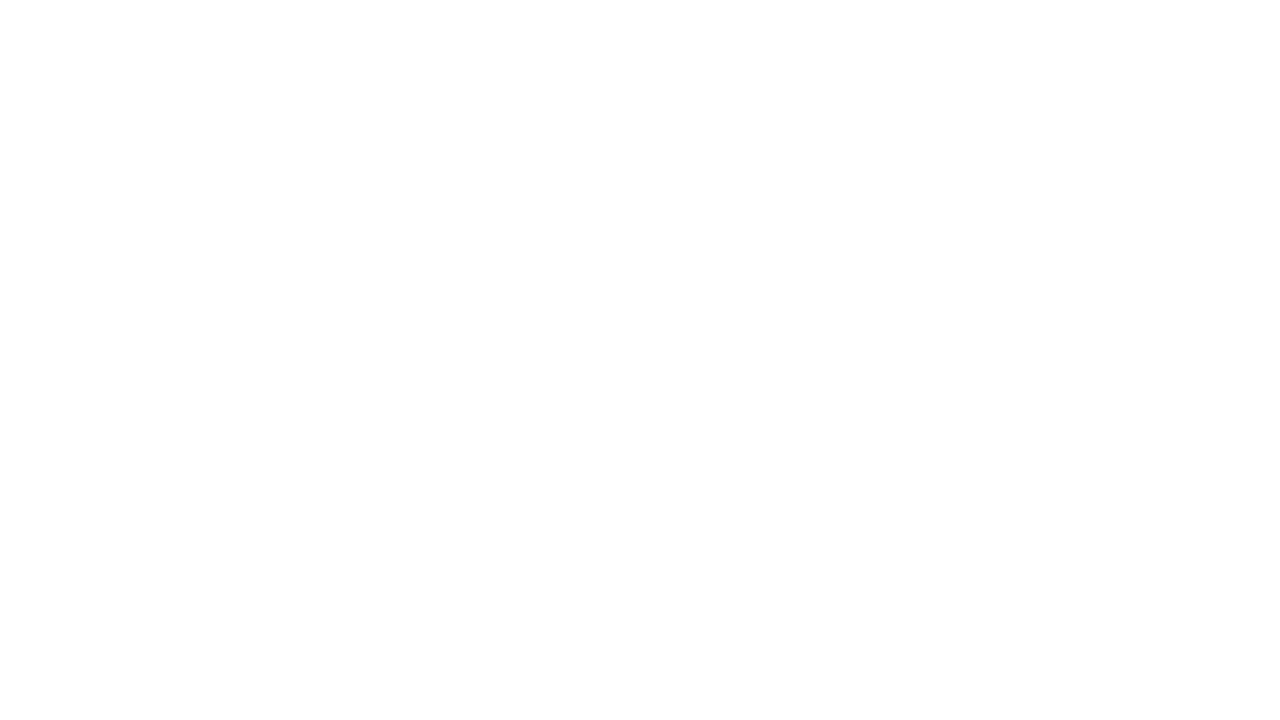

Success message appeared, form submission completed
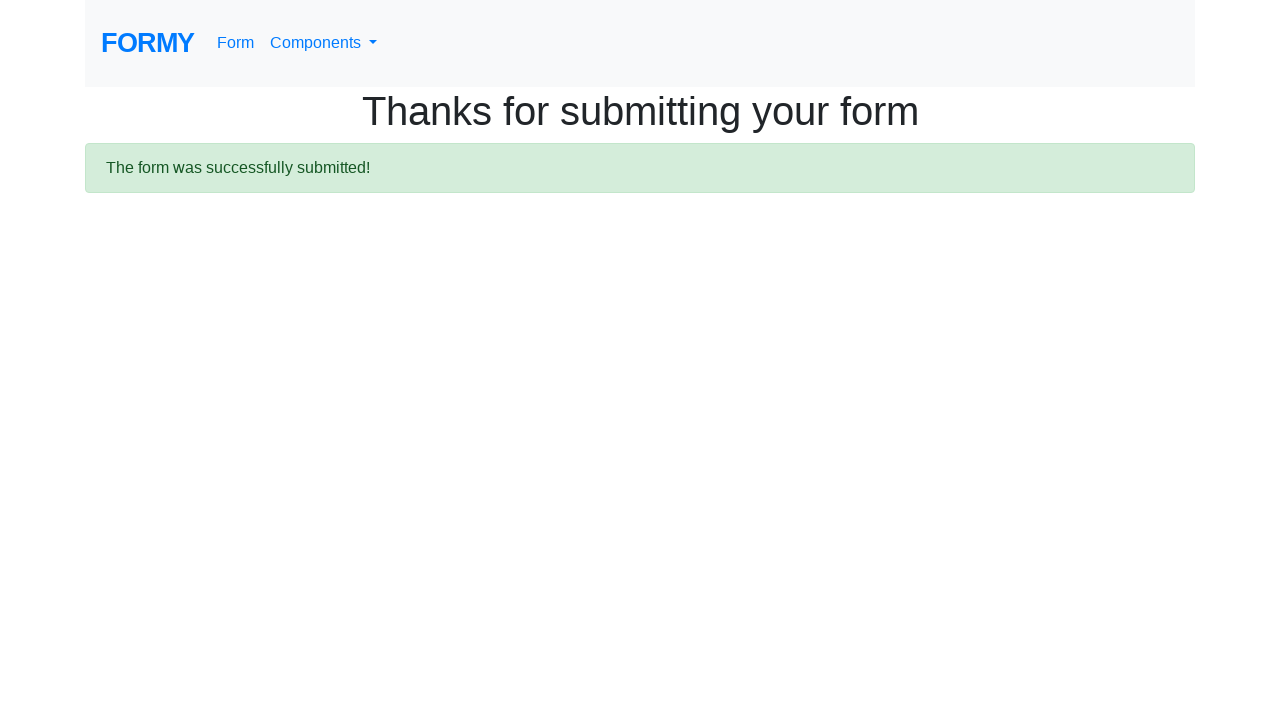

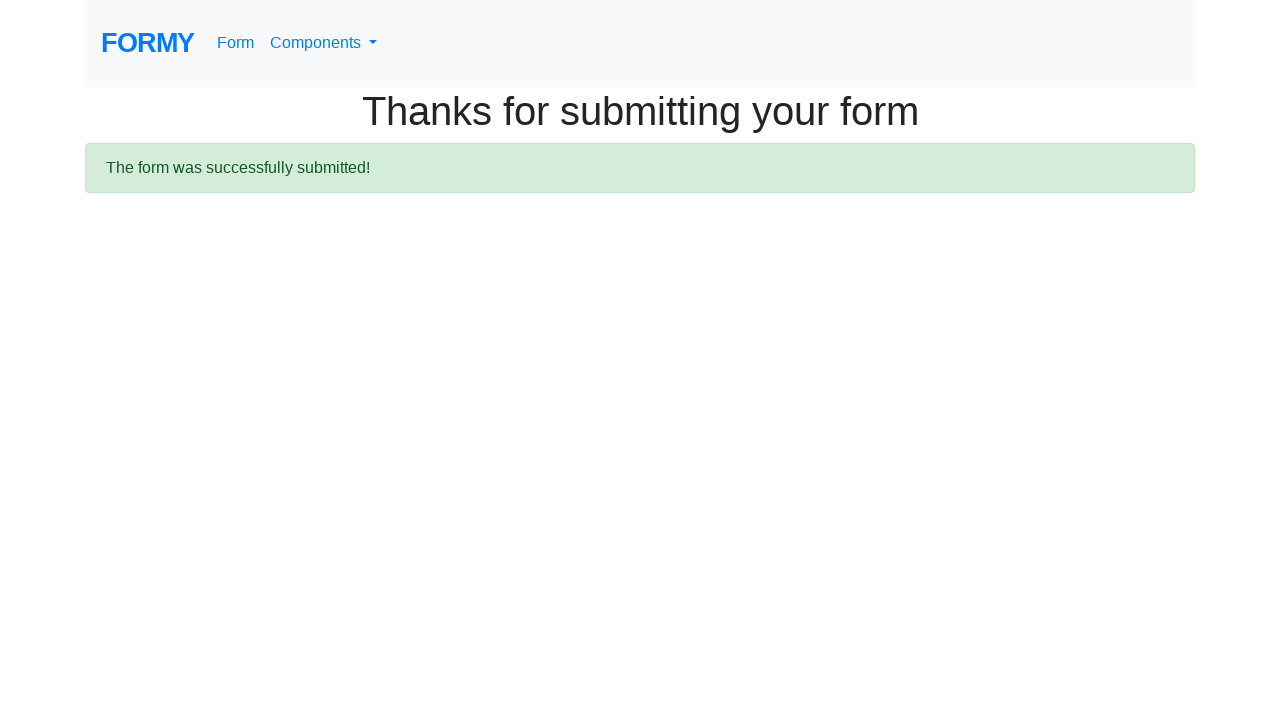